Tests multi-select dropdown functionality by selecting options using different methods (by visible text, by index, by value), verifying selections, and then deselecting an option.

Starting URL: https://v1.training-support.net/selenium/selects

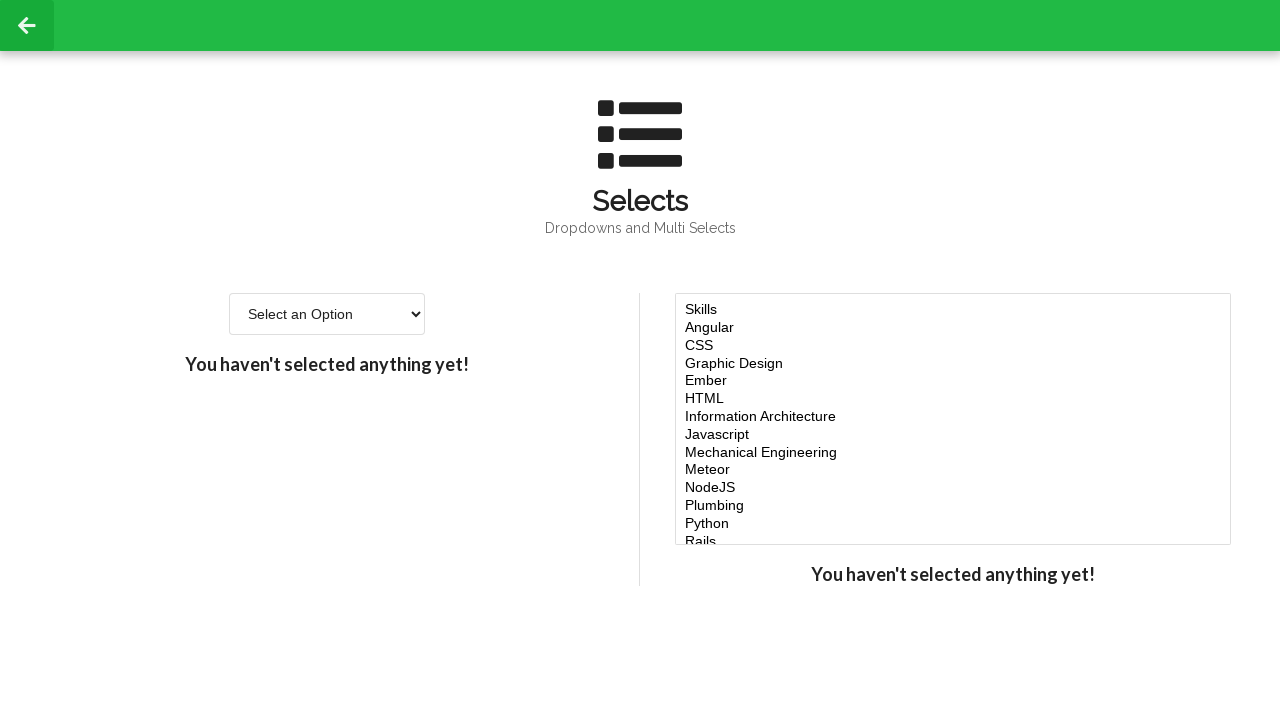

Selected 'Javascript' option by visible text in multi-select dropdown on #multi-select
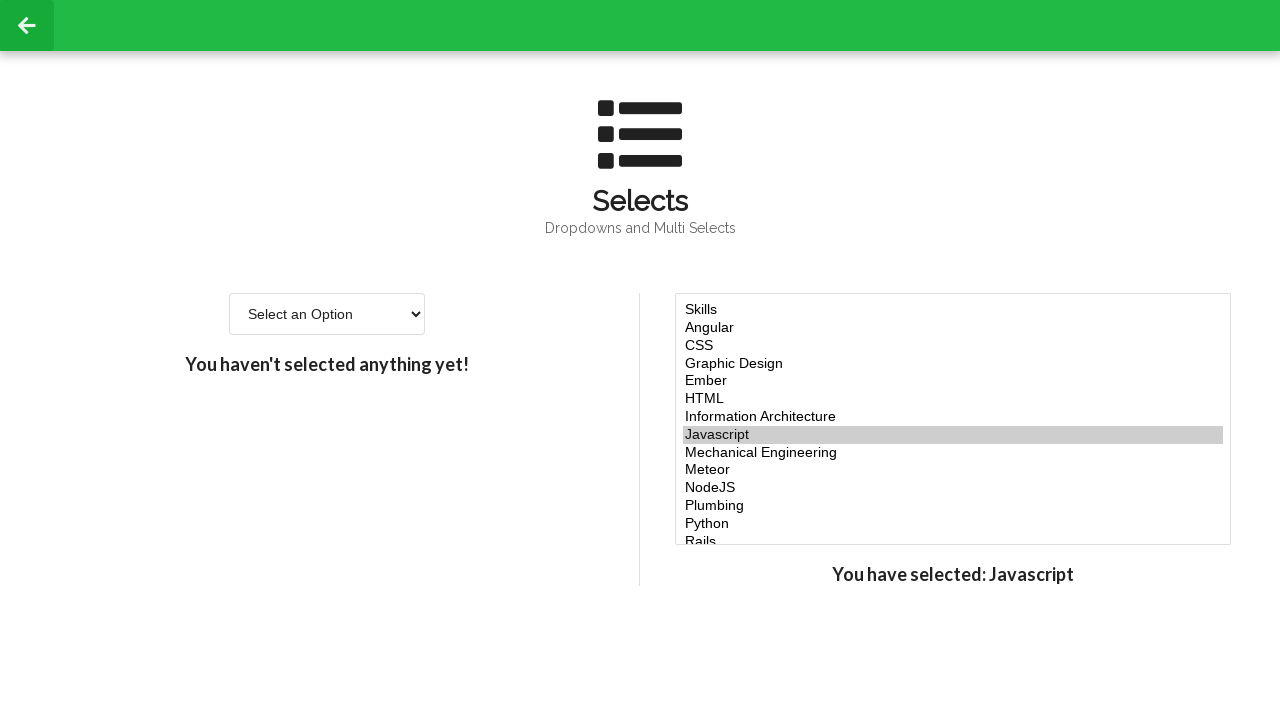

Selected options by index (4, 5, 6) to add to existing selection on #multi-select
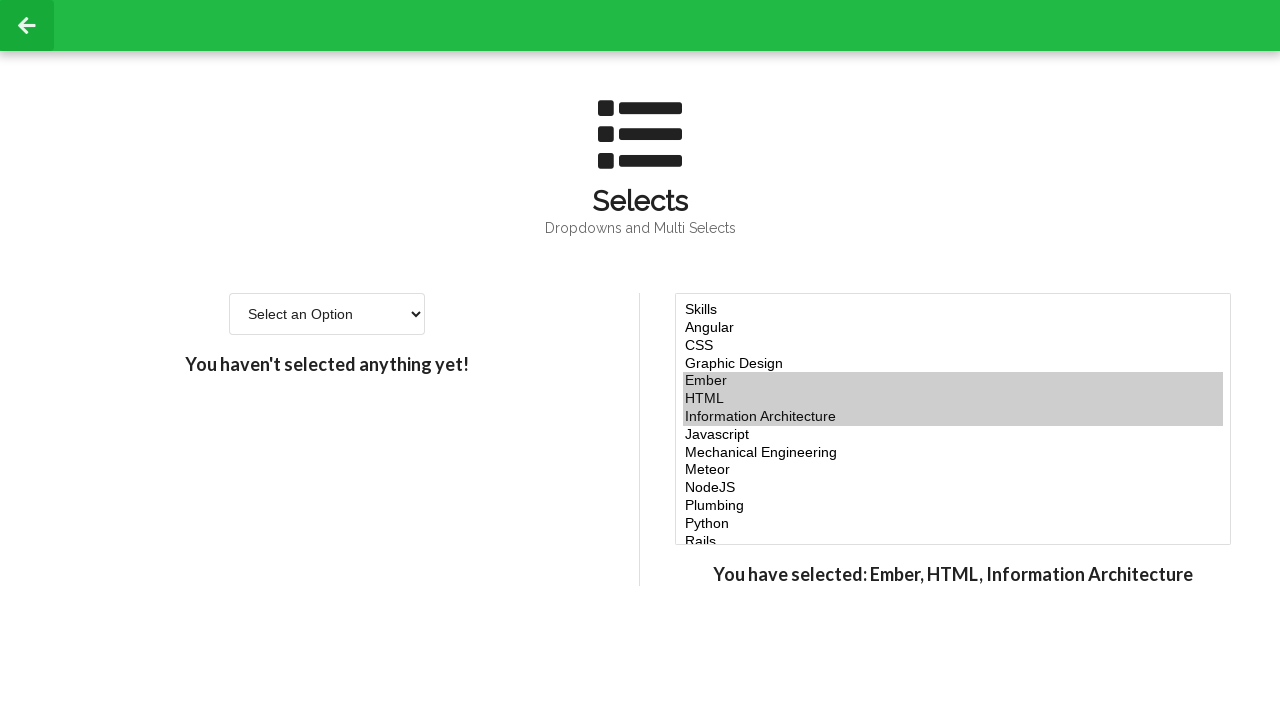

Selected options by value ('javascript', 'node') and index (4, 5, 6) to maintain multi-select state on #multi-select
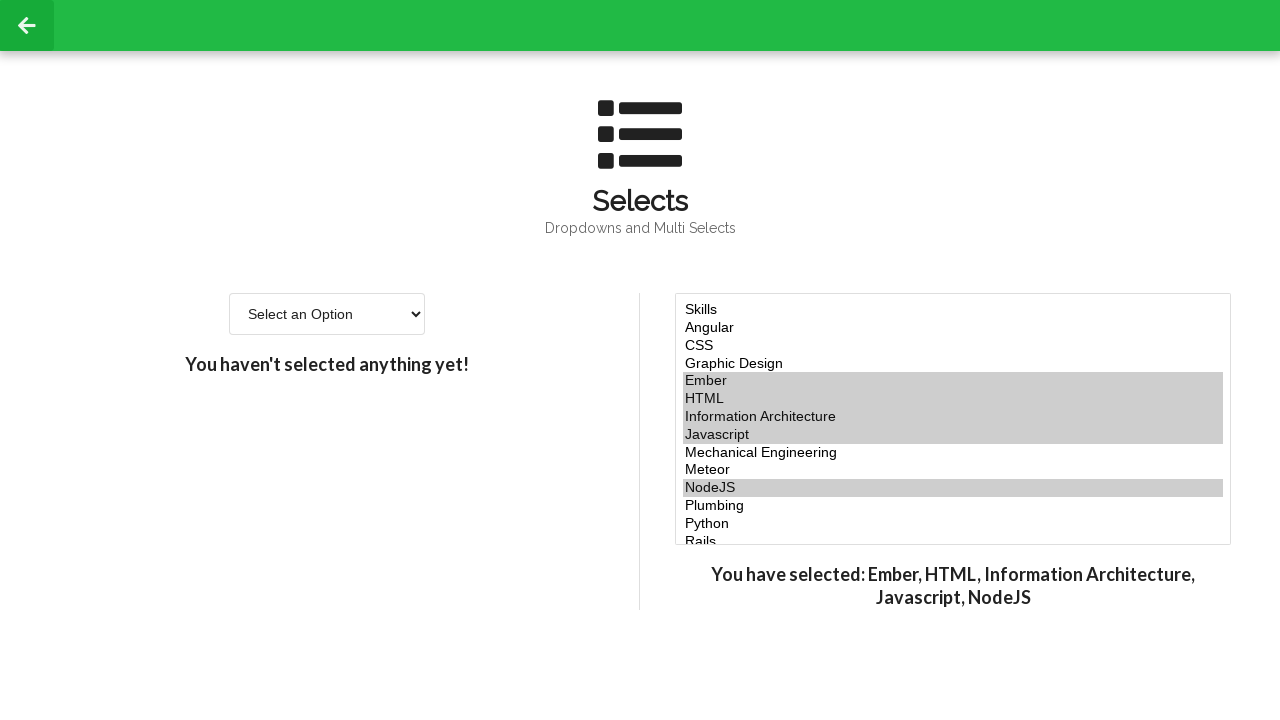

Waited for options to be marked as checked in the multi-select dropdown
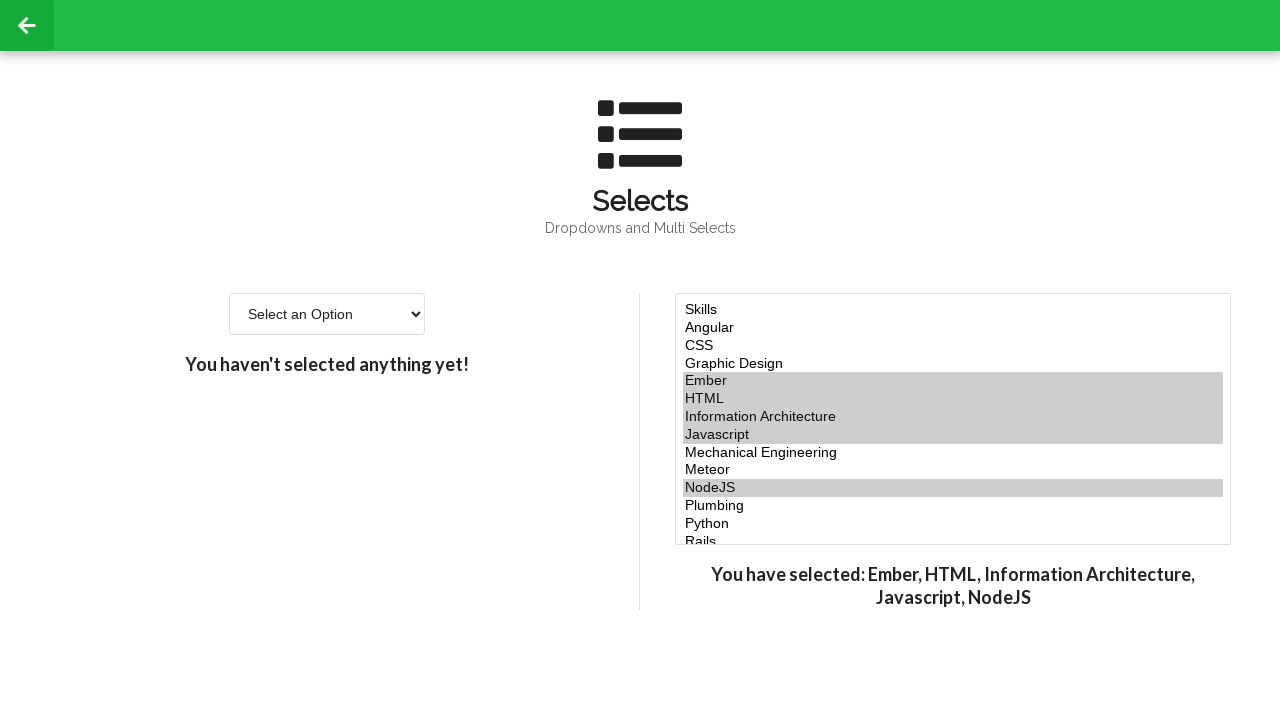

Deselected index 5 by reselecting without it (keeping values 'javascript', 'node' and indices 4, 6) on #multi-select
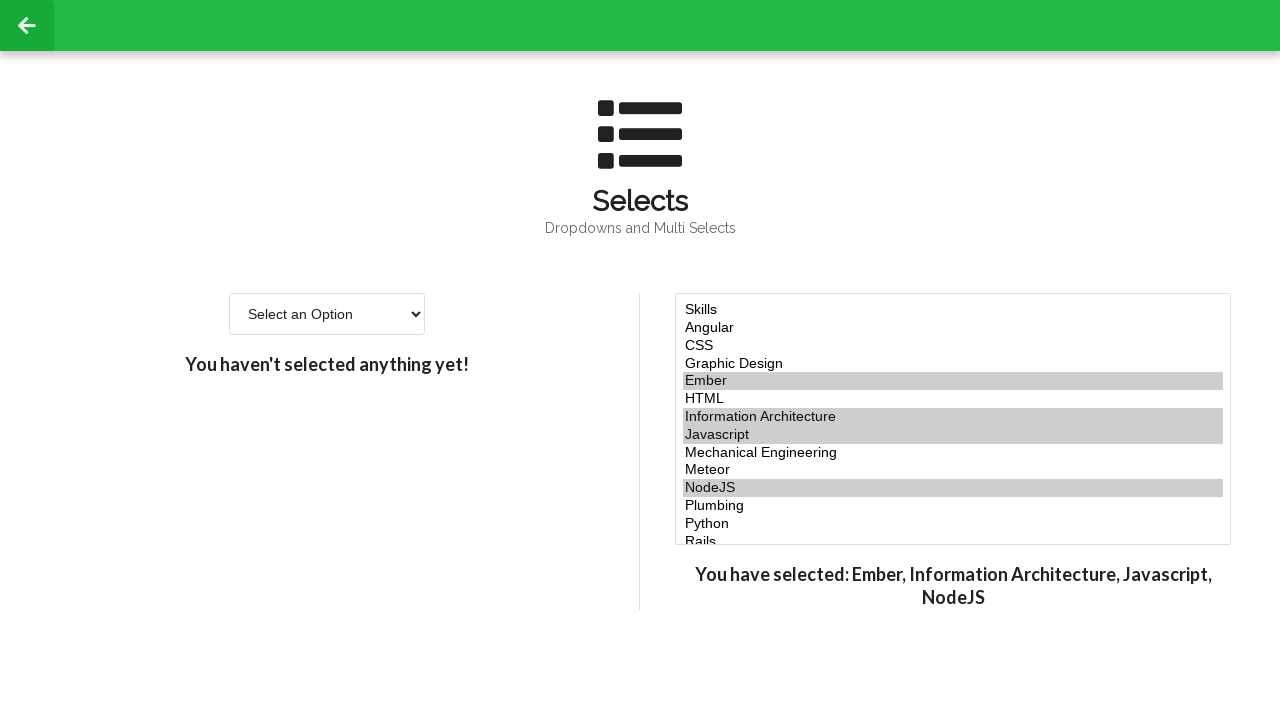

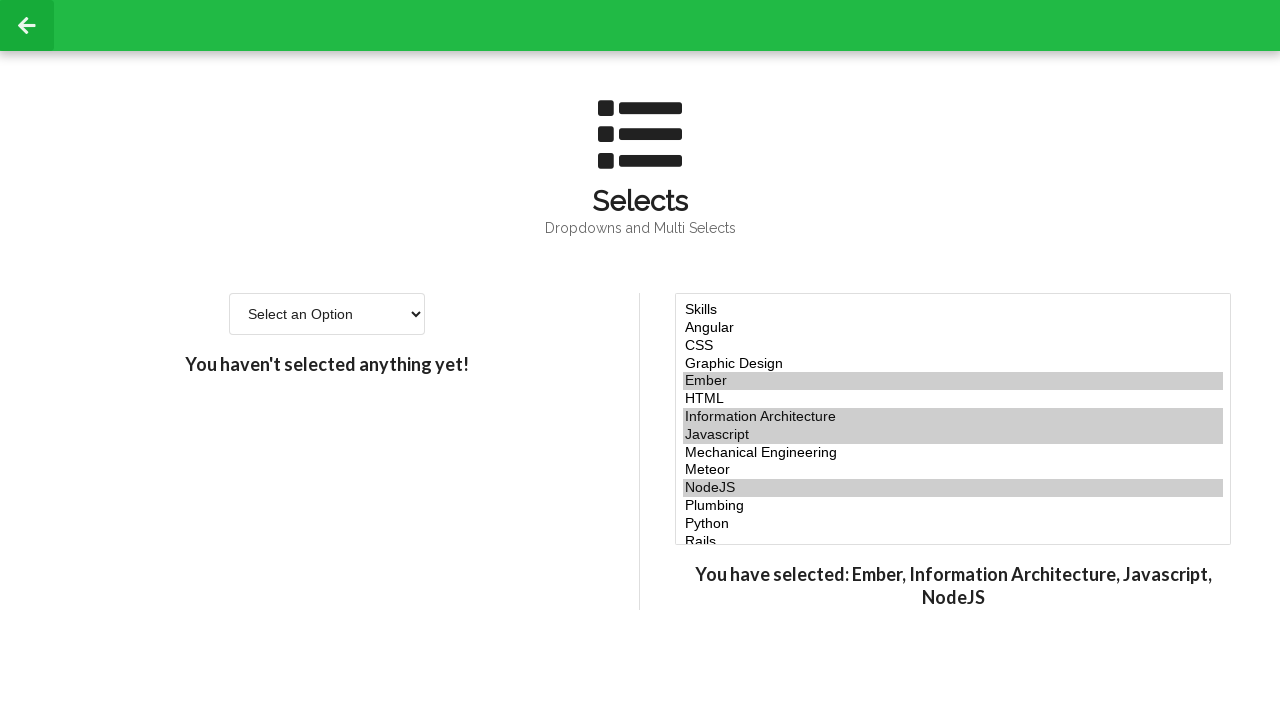